Navigates to NDTV's latest news page and waits for it to load

Starting URL: https://www.ndtv.com/latest#pfrom=home-ndtv_mainnavgation

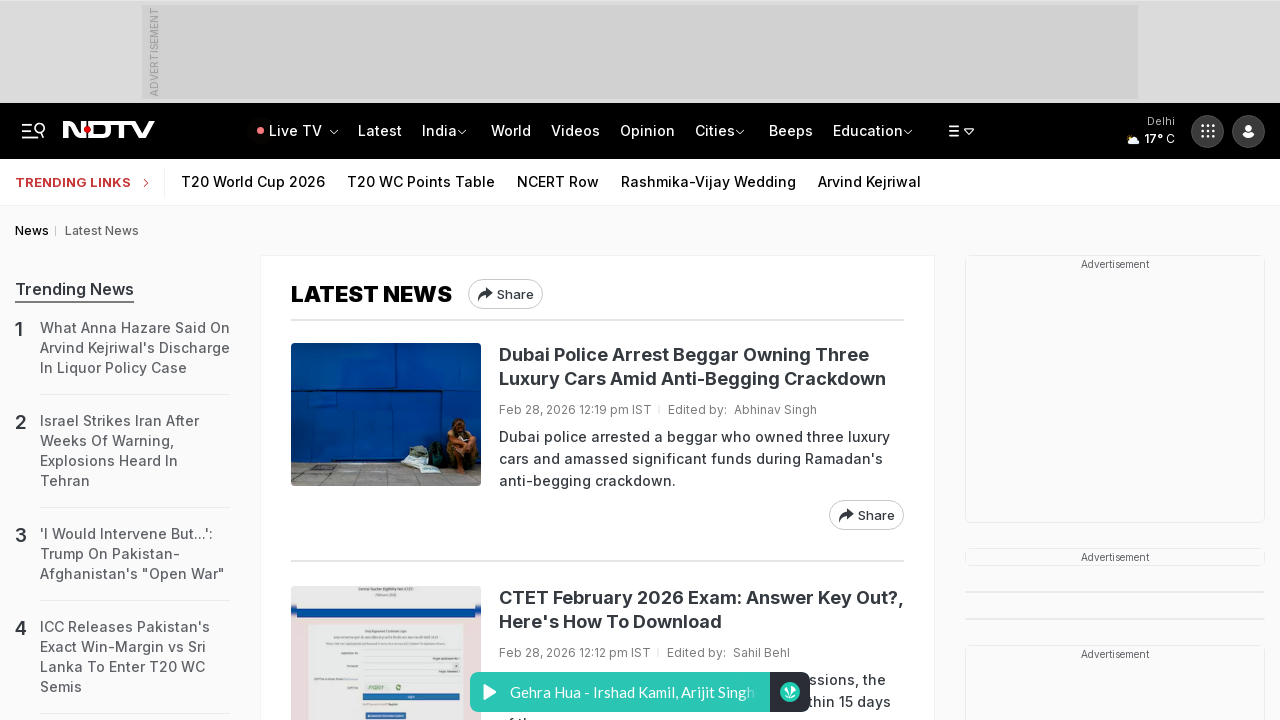

NDTV latest news page DOM content loaded
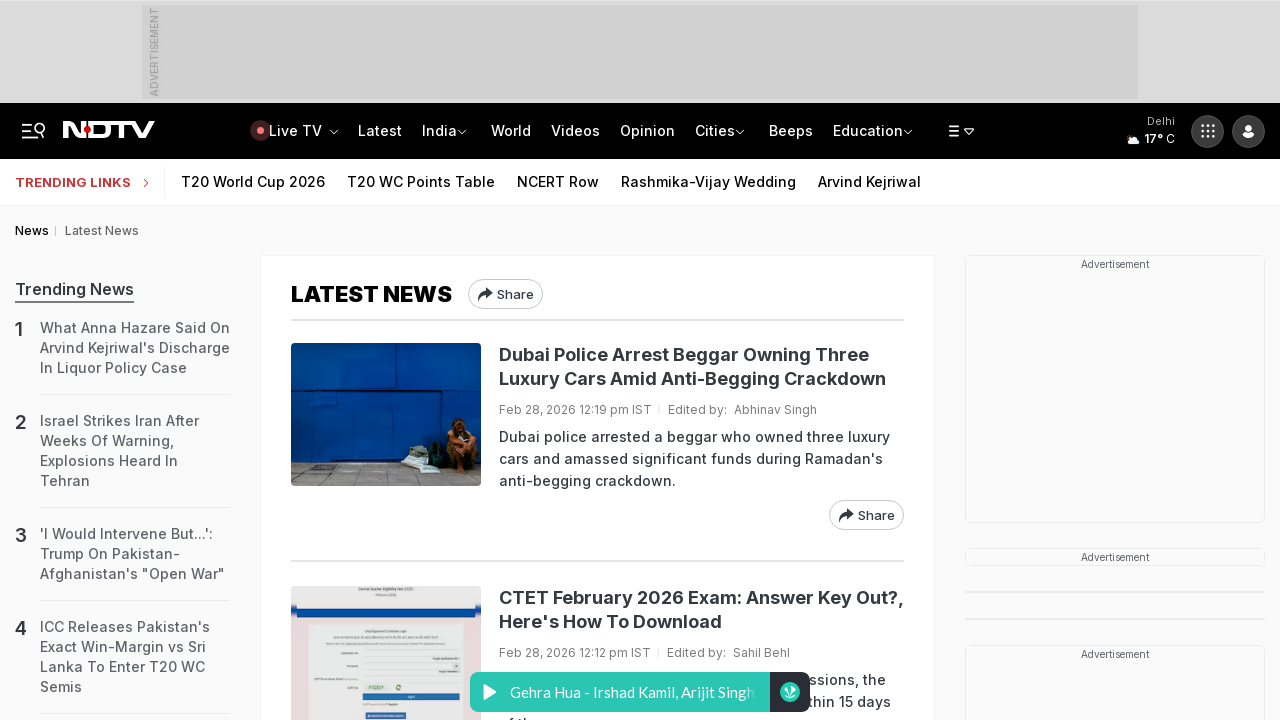

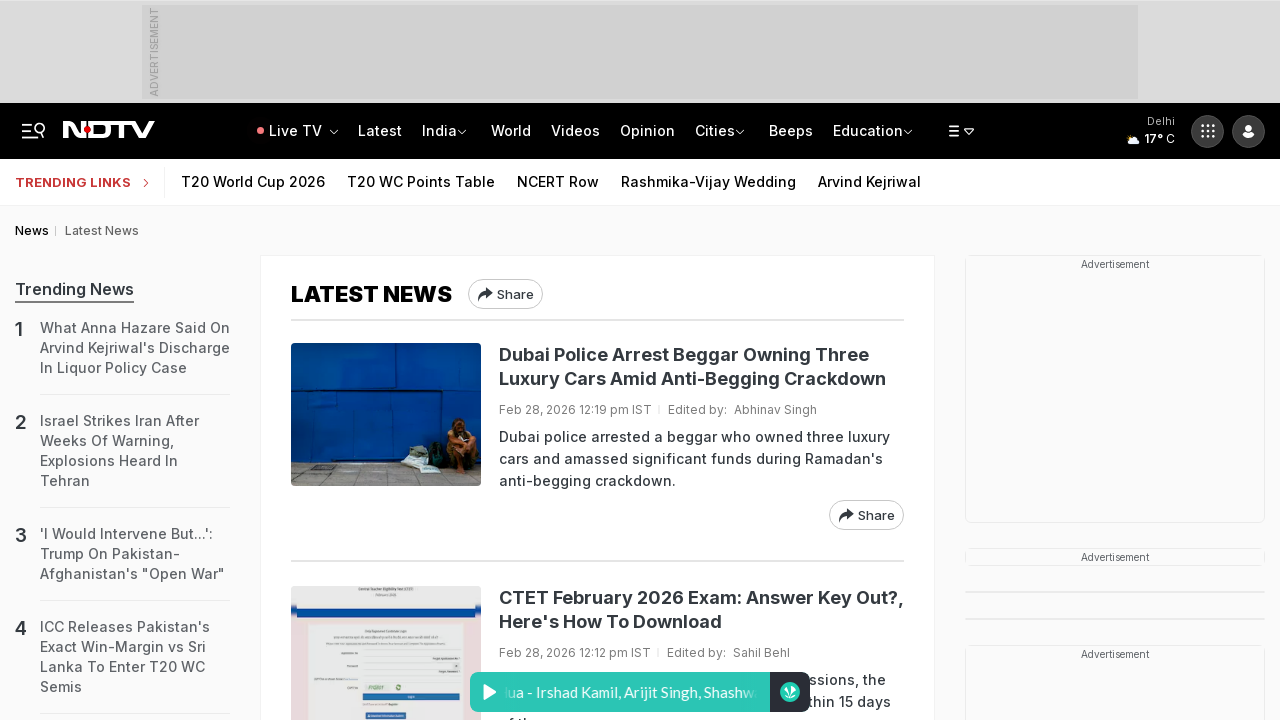